Tests different types of JavaScript alerts including simple alert, confirm dialog, and prompt dialog by interacting with various alert buttons and handling them appropriately

Starting URL: http://demo.automationtesting.in/Alerts.html

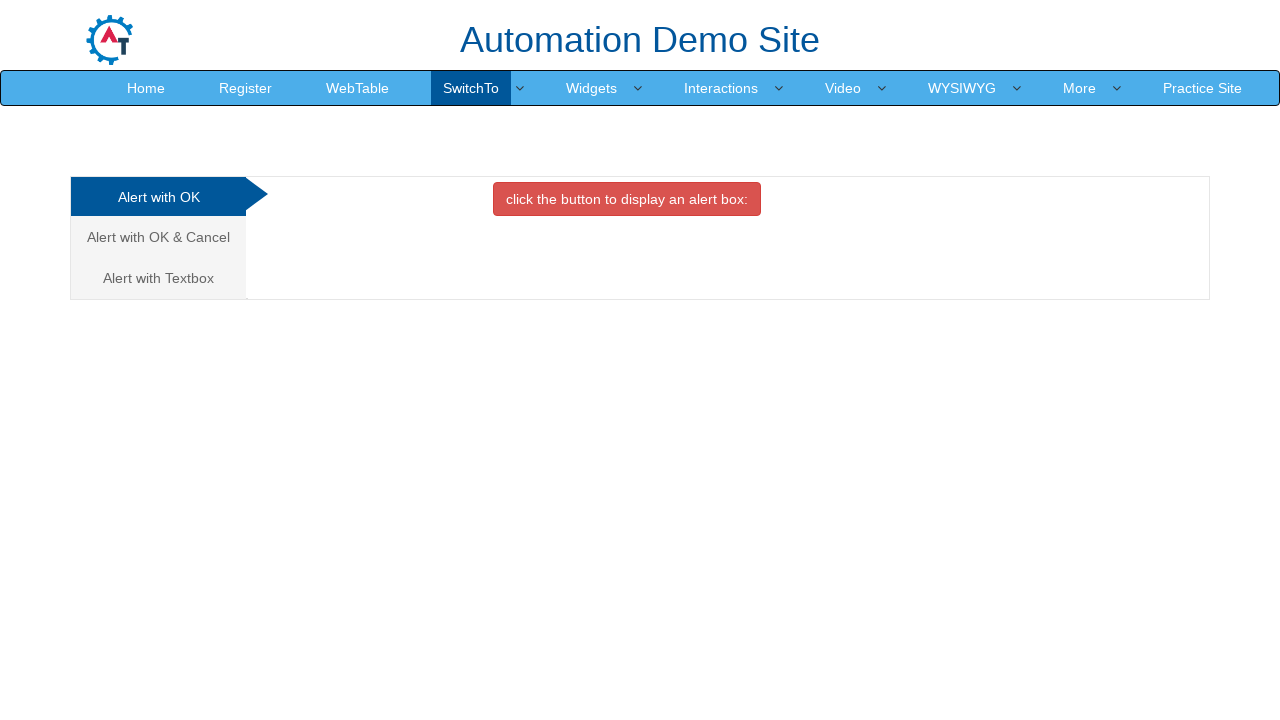

Clicked on simple alert tab at (158, 197) on xpath=/html/body/div[1]/div/div/div/div[1]/ul/li[1]/a
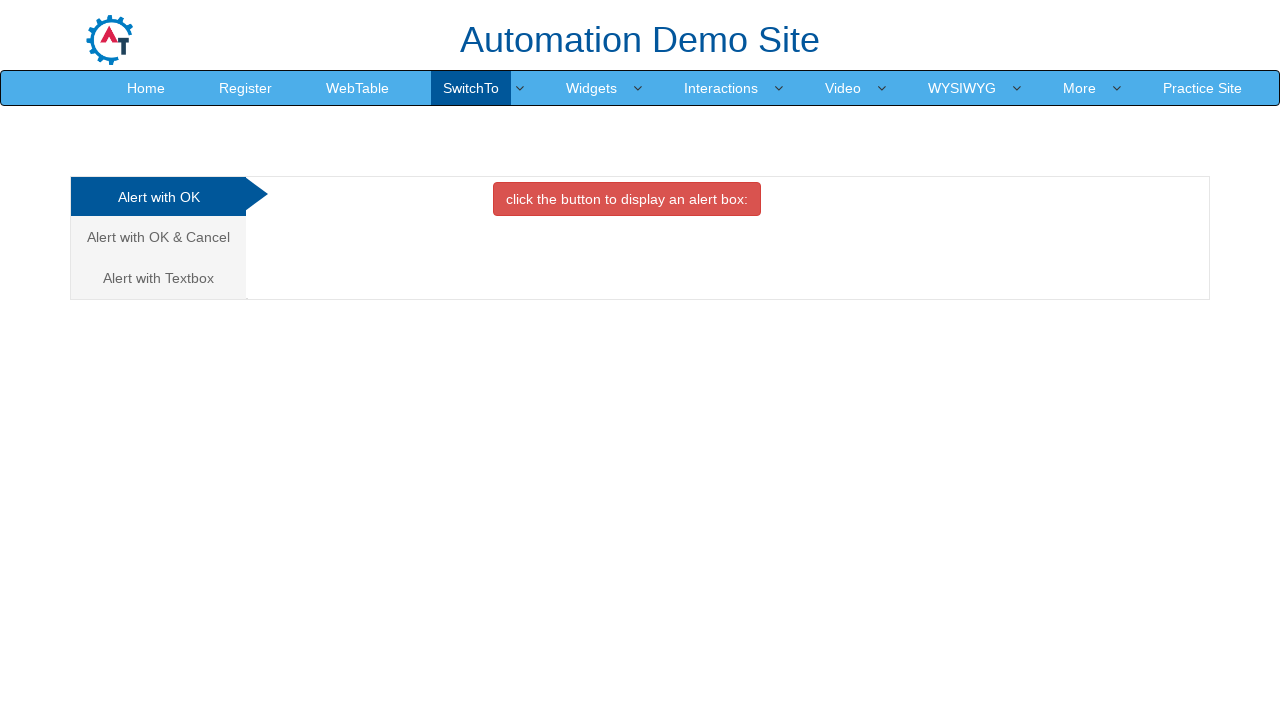

Clicked button to trigger simple alert at (627, 199) on xpath=/html/body/div[1]/div/div/div/div[2]/div[1]/button
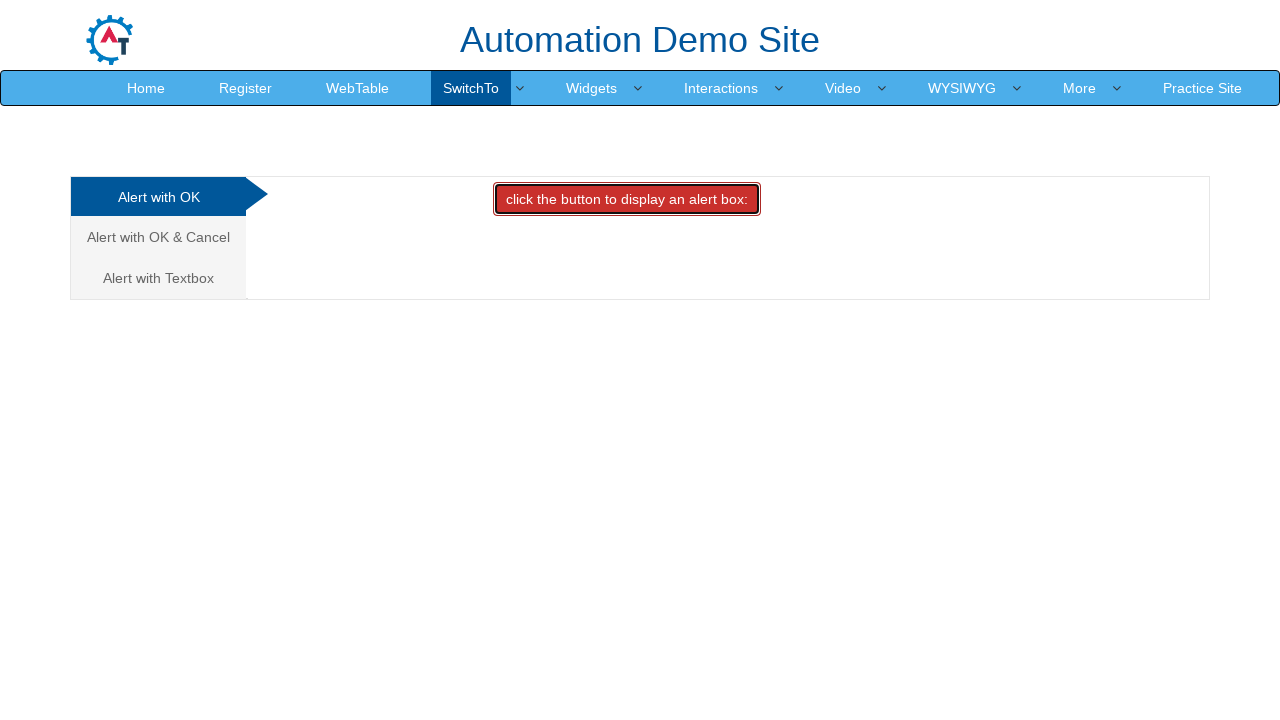

Set up dialog handler to accept alert
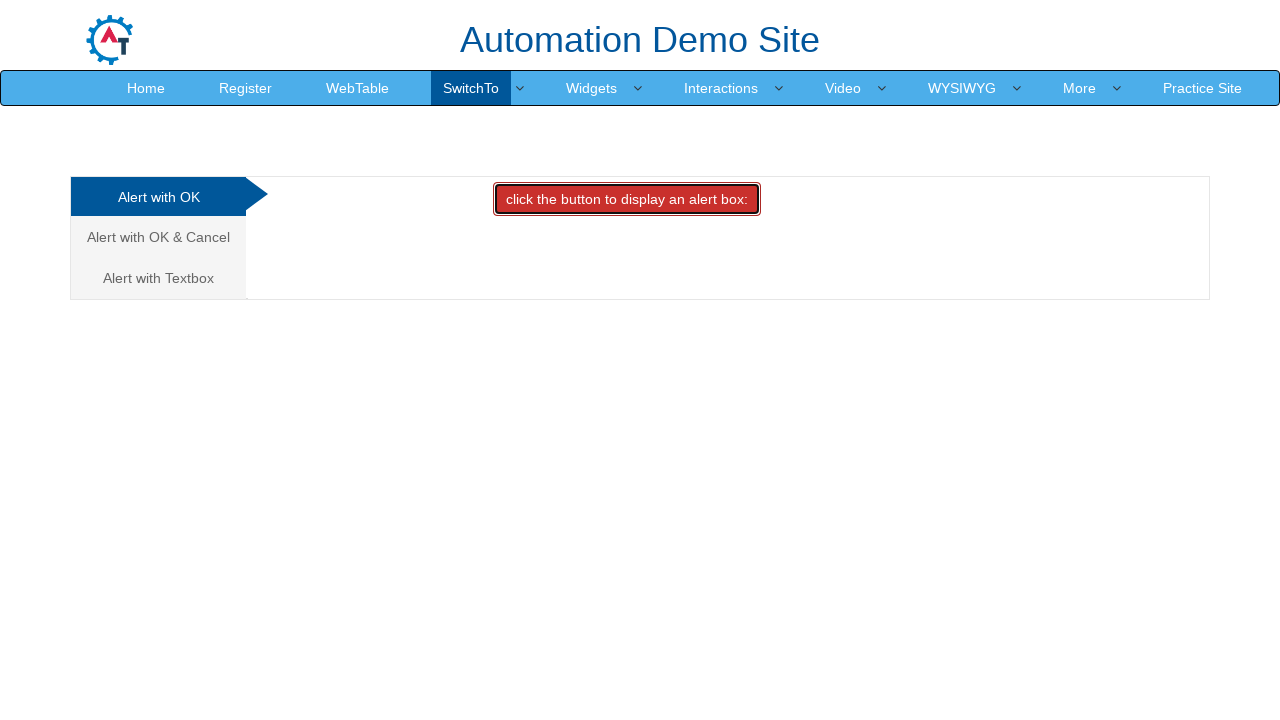

Clicked on confirm dialog tab at (158, 237) on xpath=/html/body/div[1]/div/div/div/div[1]/ul/li[2]/a
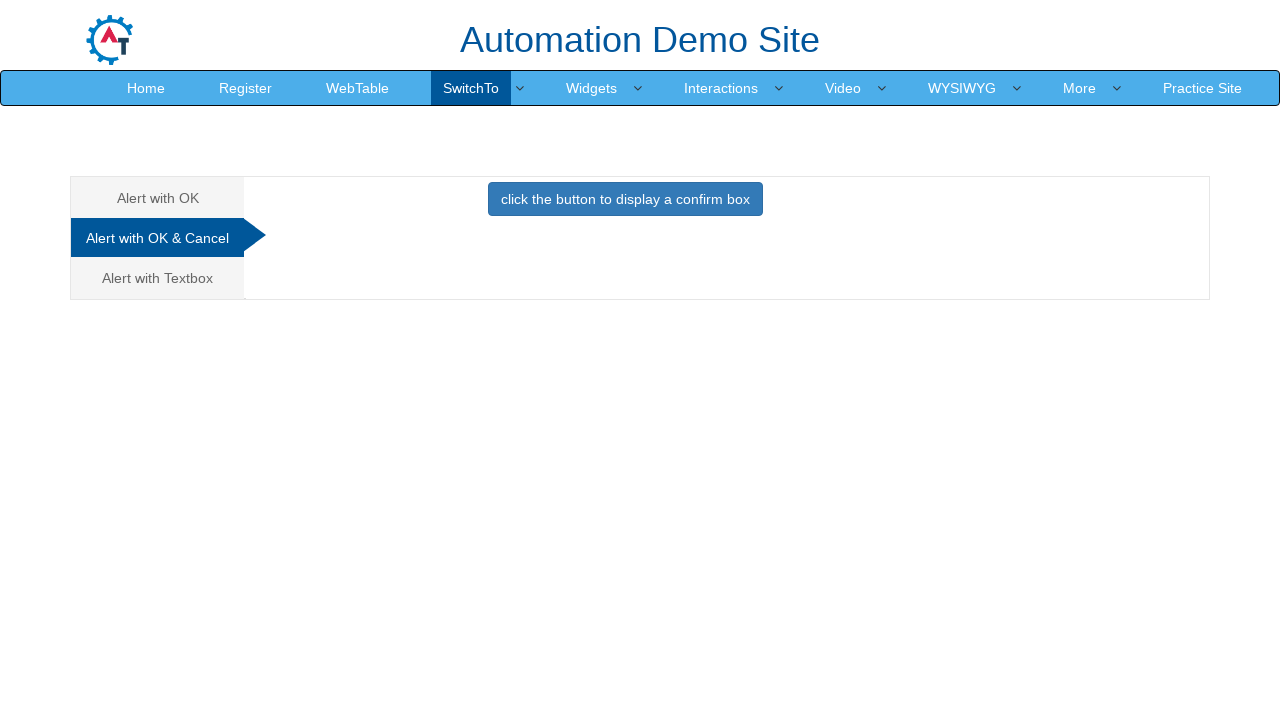

Clicked button to trigger confirm dialog at (625, 199) on xpath=/html/body/div[1]/div/div/div/div[2]/div[2]/button
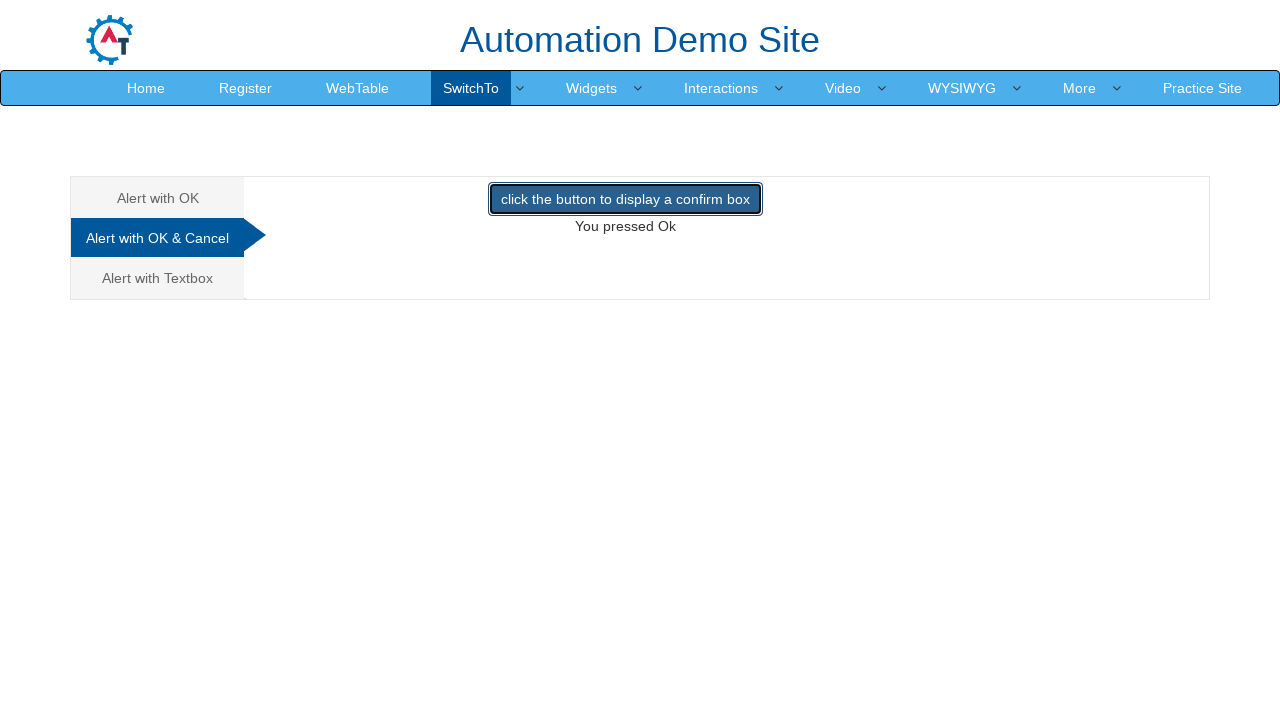

Set up dialog handler to dismiss confirm dialog
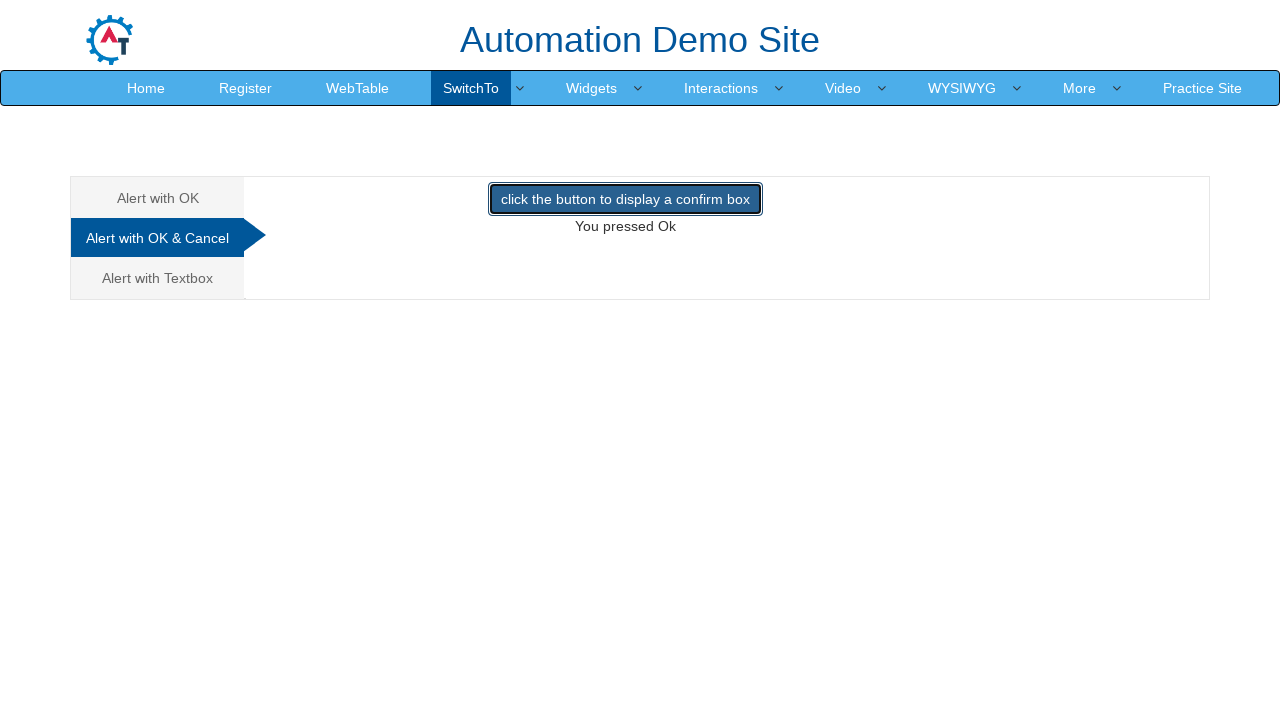

Clicked on prompt dialog tab at (158, 278) on xpath=/html/body/div[1]/div/div/div/div[1]/ul/li[3]/a
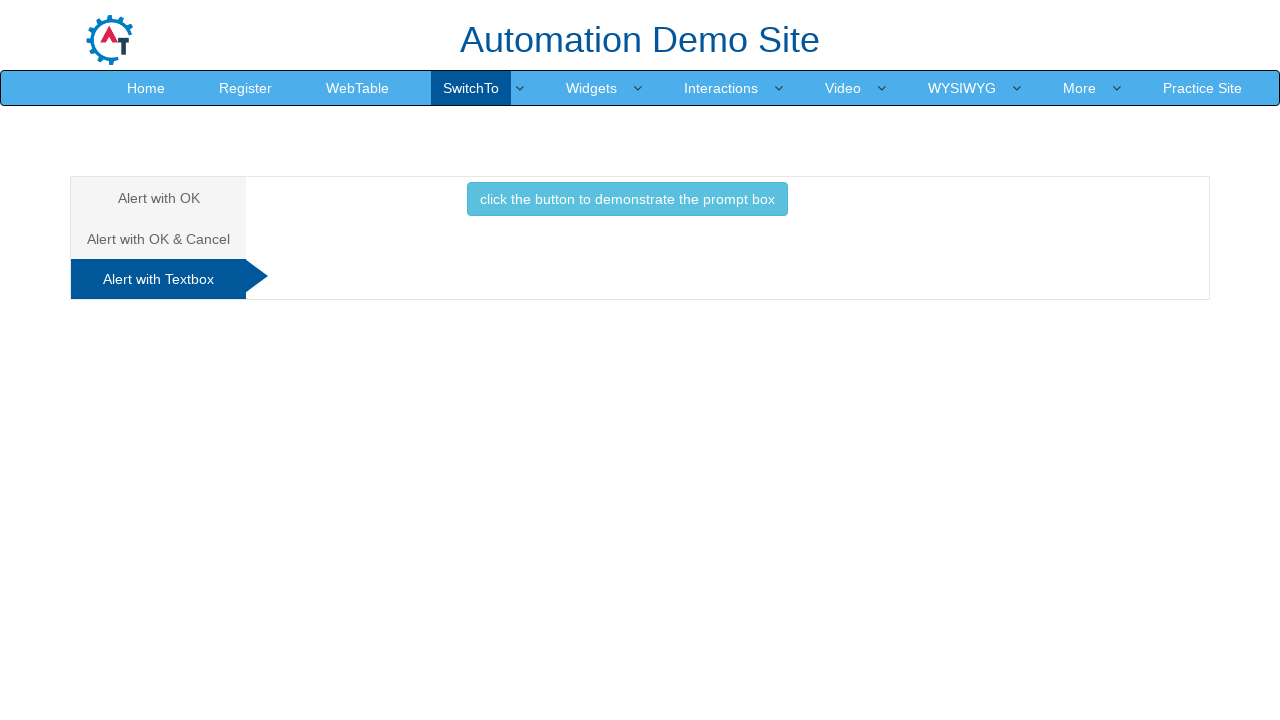

Clicked button to trigger prompt dialog at (627, 199) on xpath=/html/body/div[1]/div/div/div/div[2]/div[3]/button
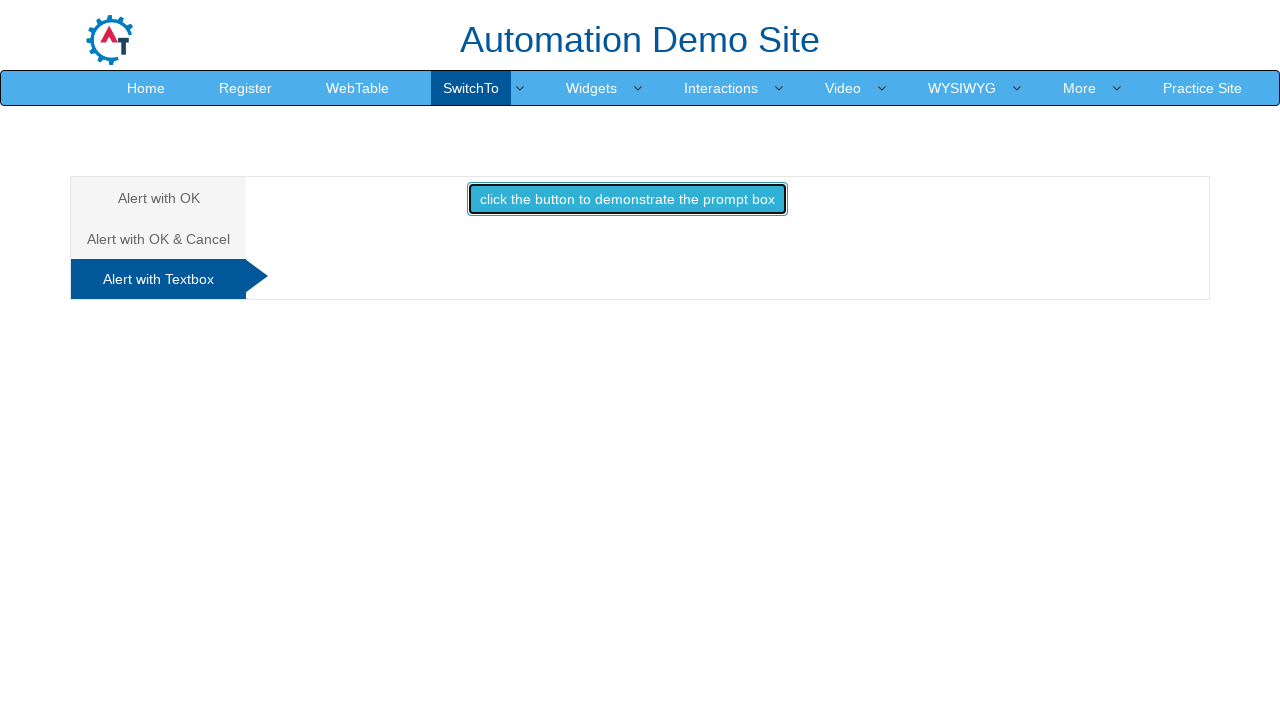

Set up dialog handler to accept prompt with text 'Arpit Kukreti'
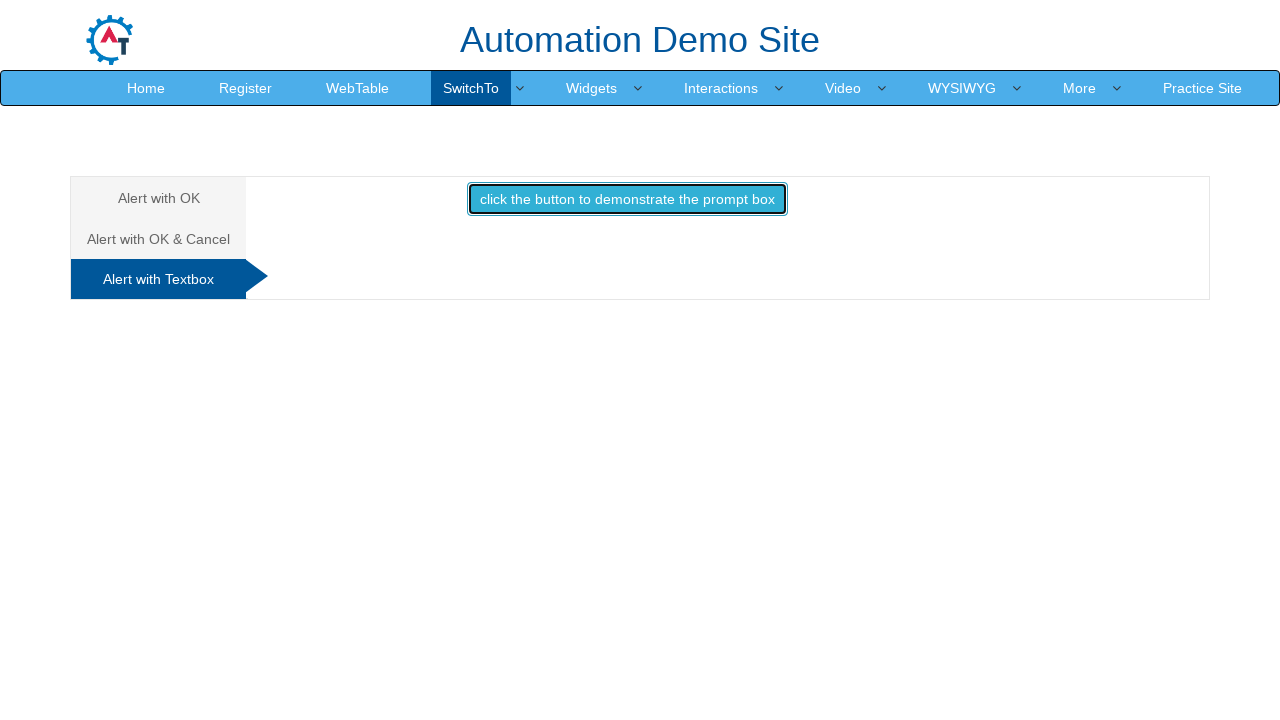

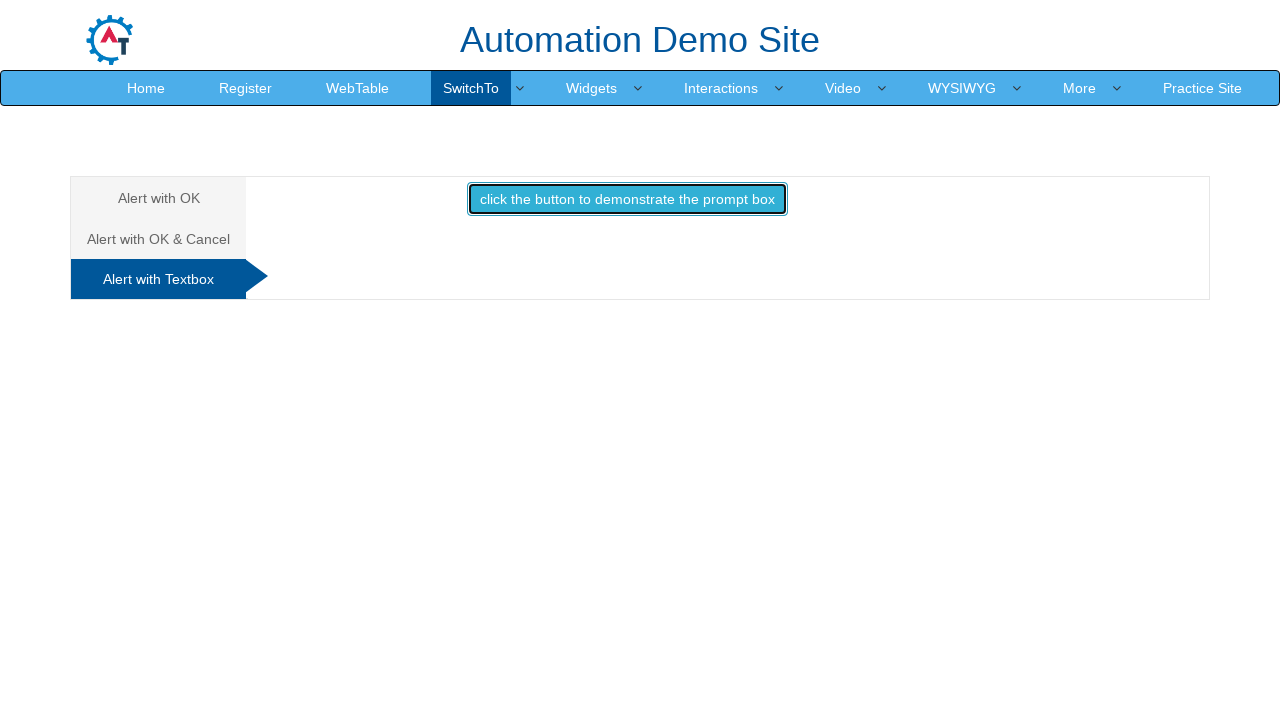